Navigates to the Japanese Ministry of Health COVID-19 open data page and clicks on a link element (likely related to positive cases data)

Starting URL: https://www.mhlw.go.jp/stf/covid-19/open-data.html

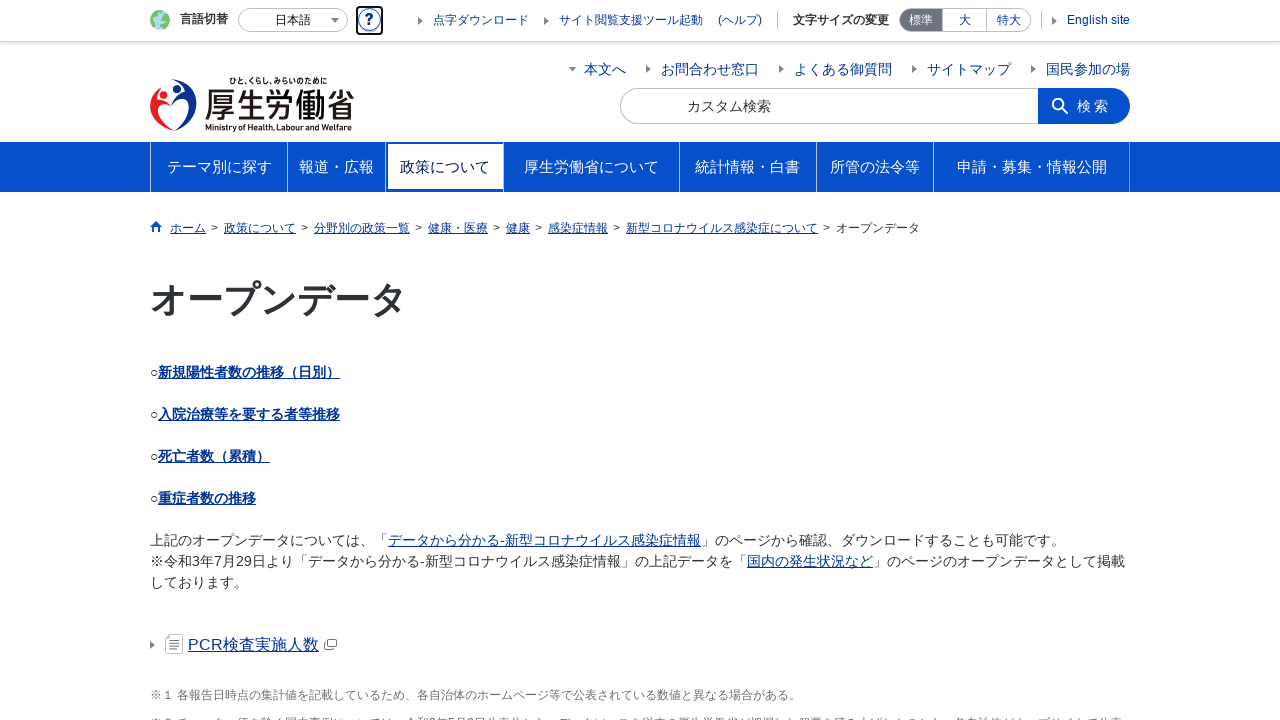

Navigated to Japanese Ministry of Health COVID-19 open data page
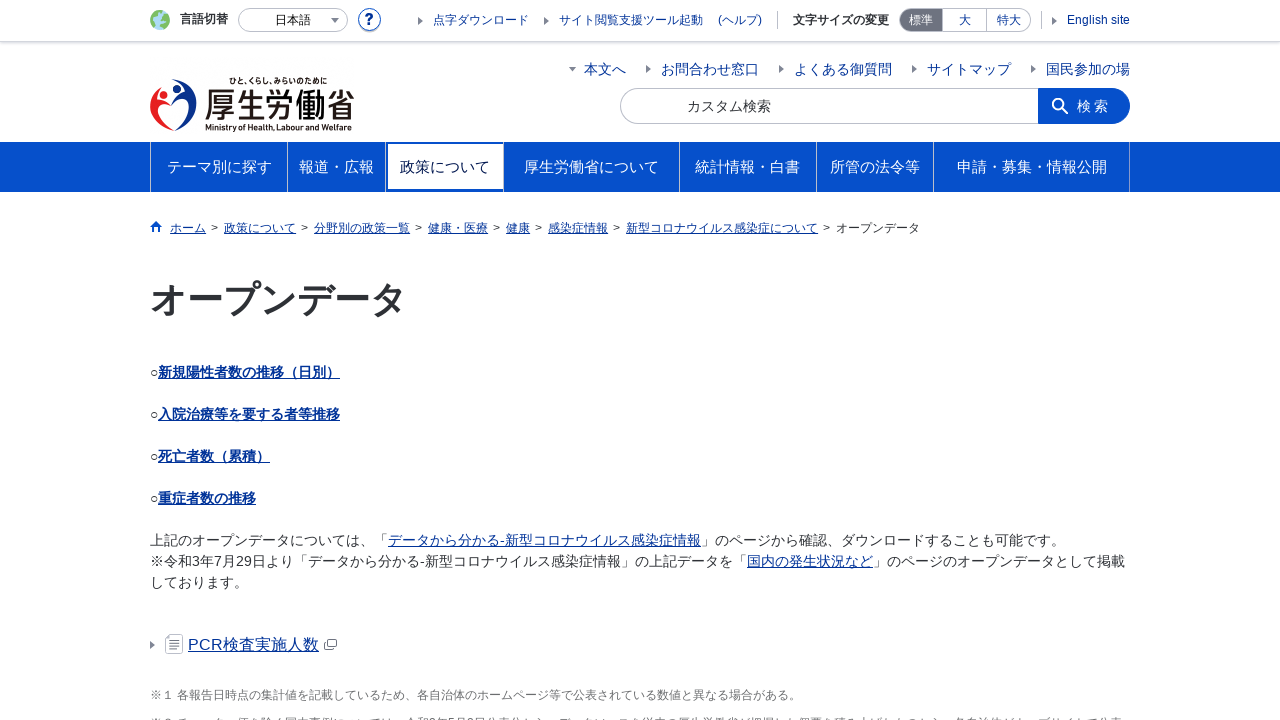

Clicked on positive cases data link at (249, 372) on xpath=/html/body/div[1]/main/div[2]/div/div/div[2]/div/strong/span/a[1]
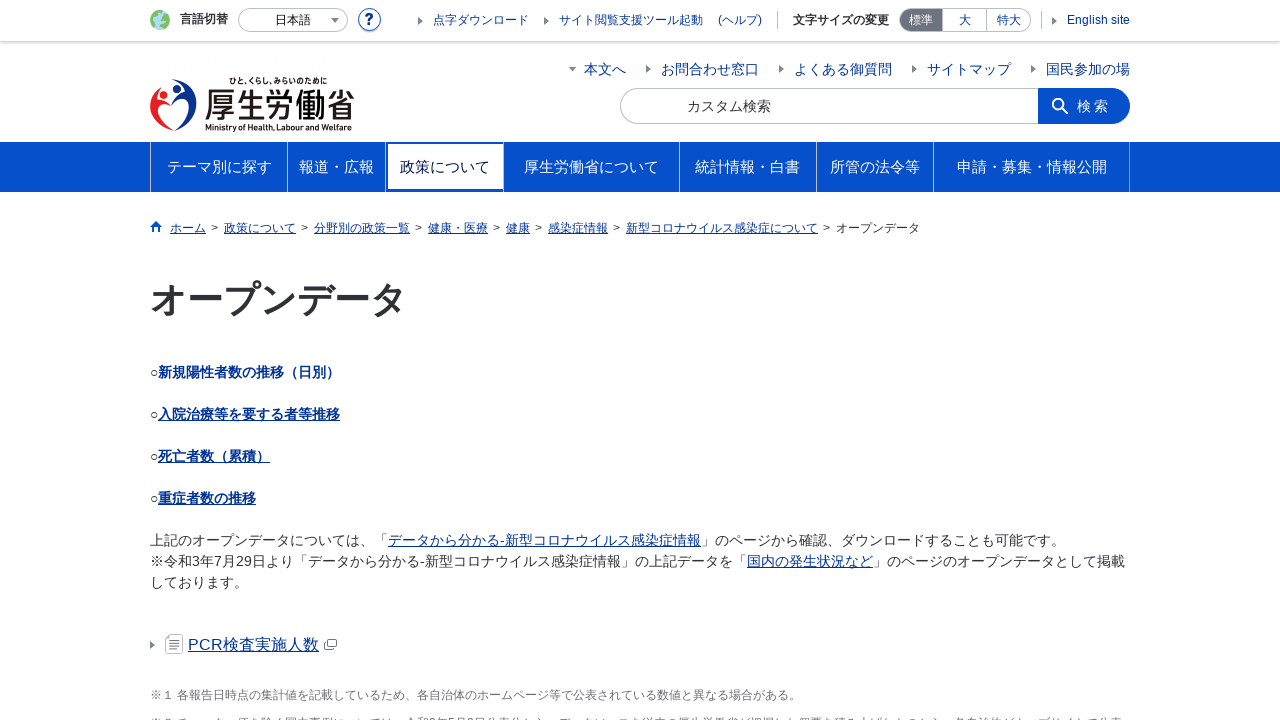

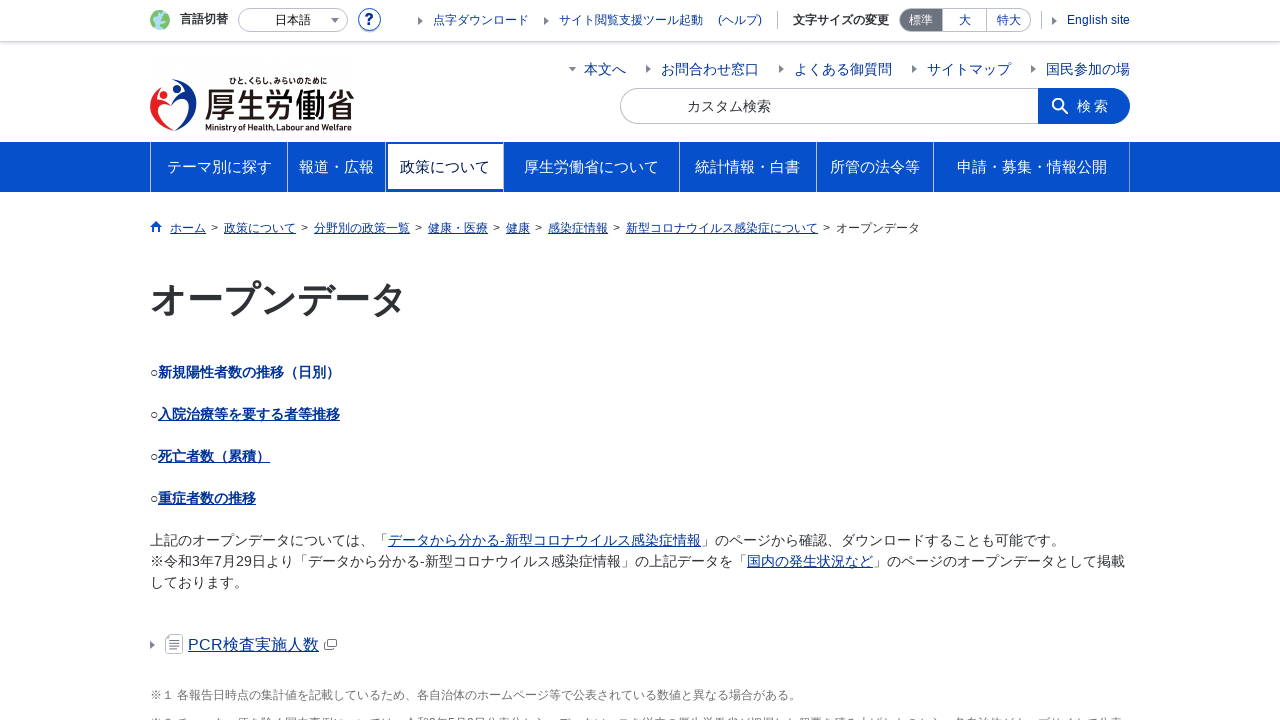